Navigates to Nike's men's best sellers page and verifies that product cards with titles and prices are displayed on the page.

Starting URL: https://www.nike.com/w/mens-best-76m50znik1

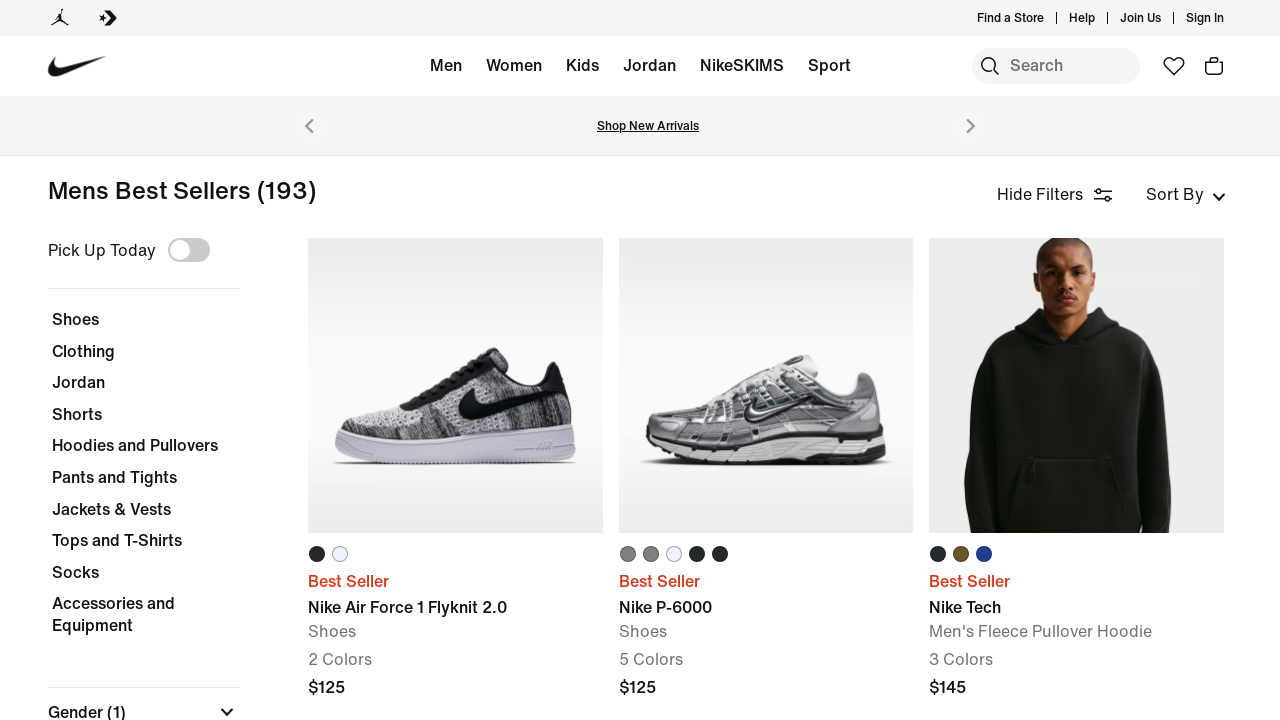

Navigated to Nike men's best sellers page
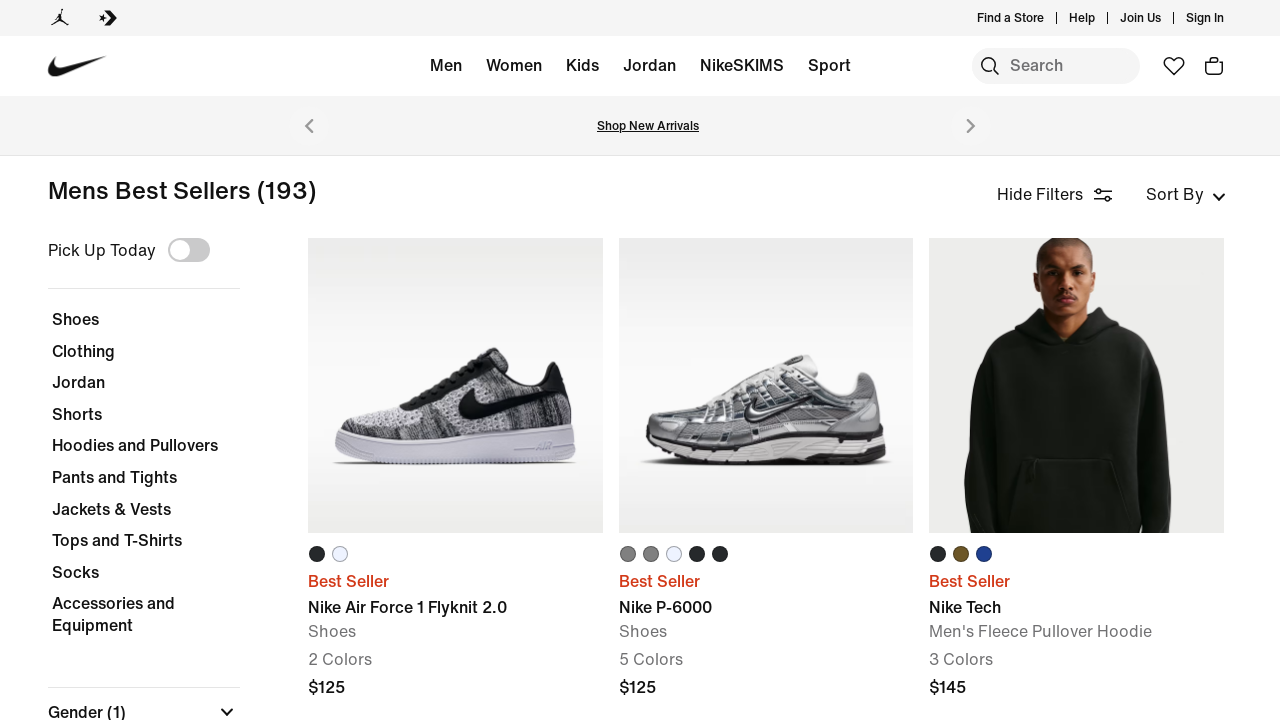

Product cards loaded on the page
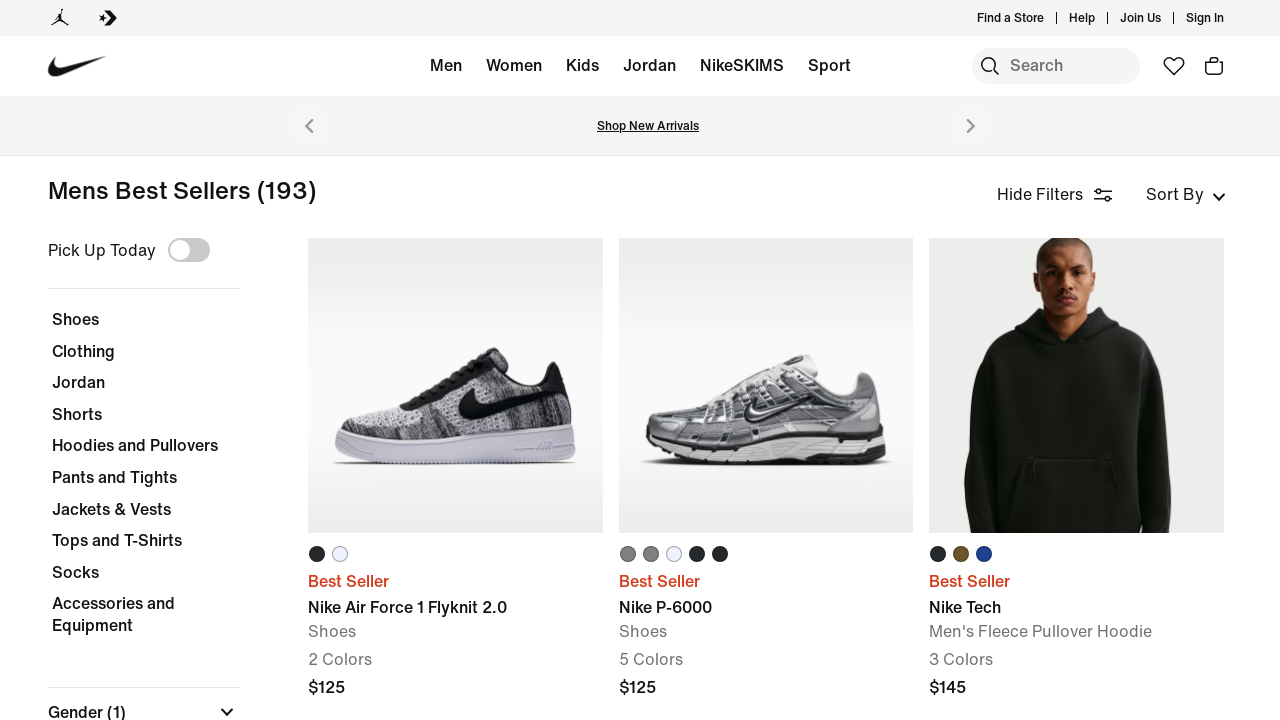

Product card titles are visible
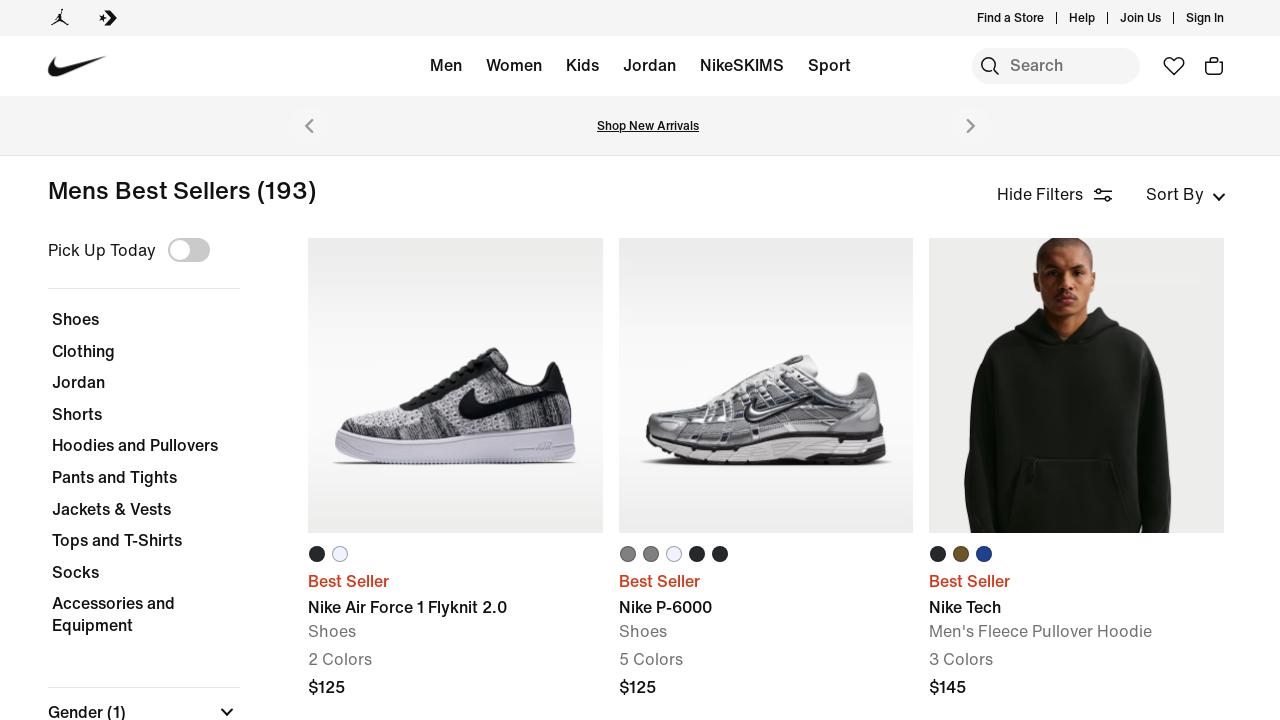

Product price elements are present
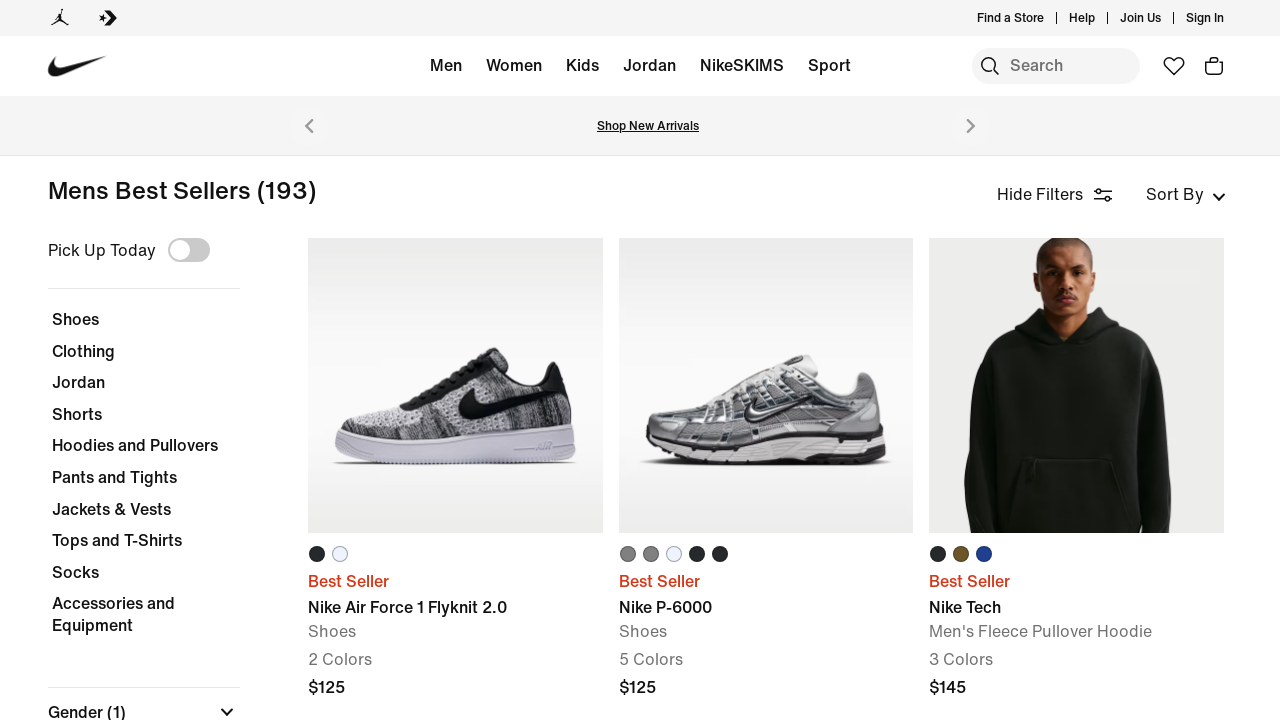

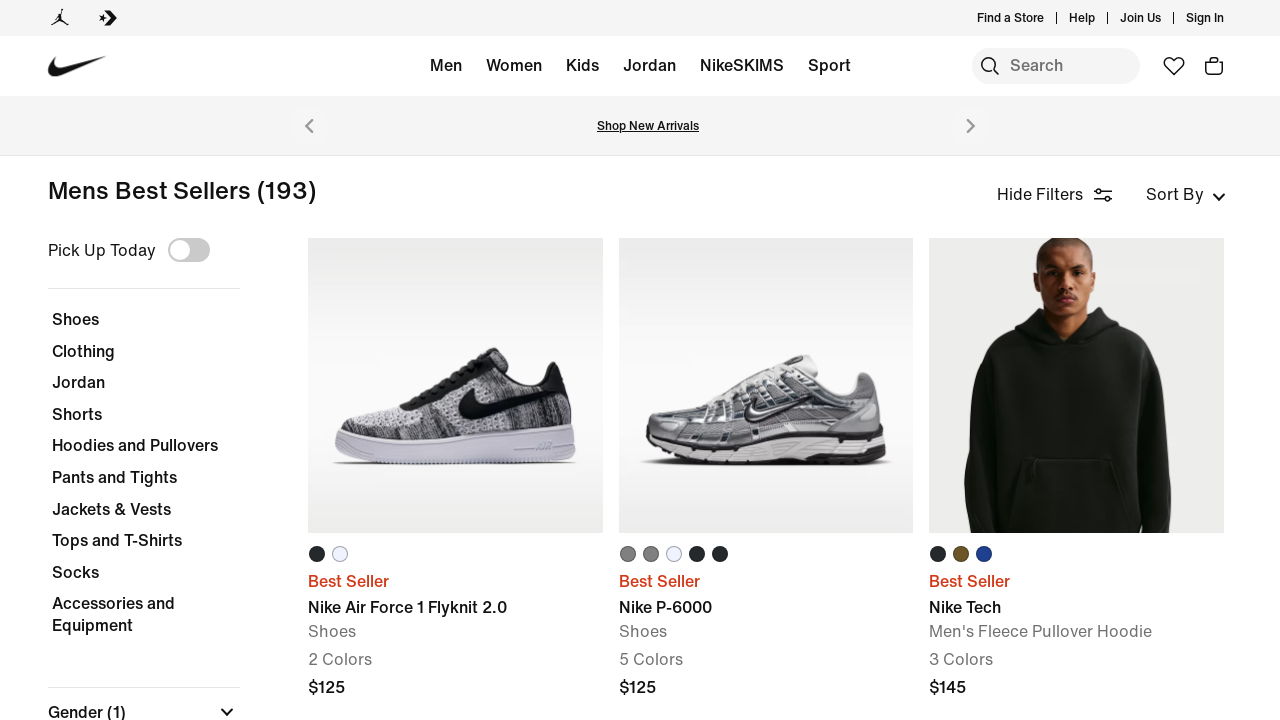